Tests confirm alert functionality by navigating to confirm alert section, triggering the alert and accepting it

Starting URL: http://demo.automationtesting.in/Alerts.html

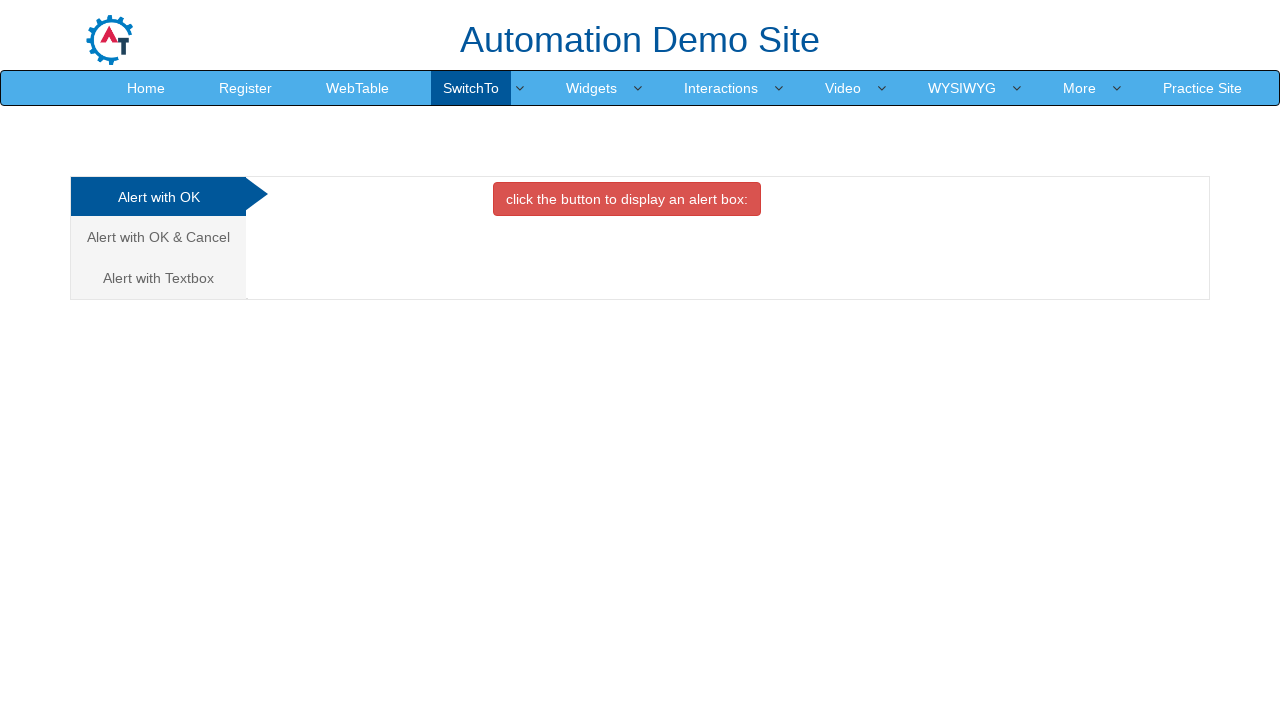

Clicked on confirm alert tab at (158, 237) on (//a[@class='analystic'])[2]
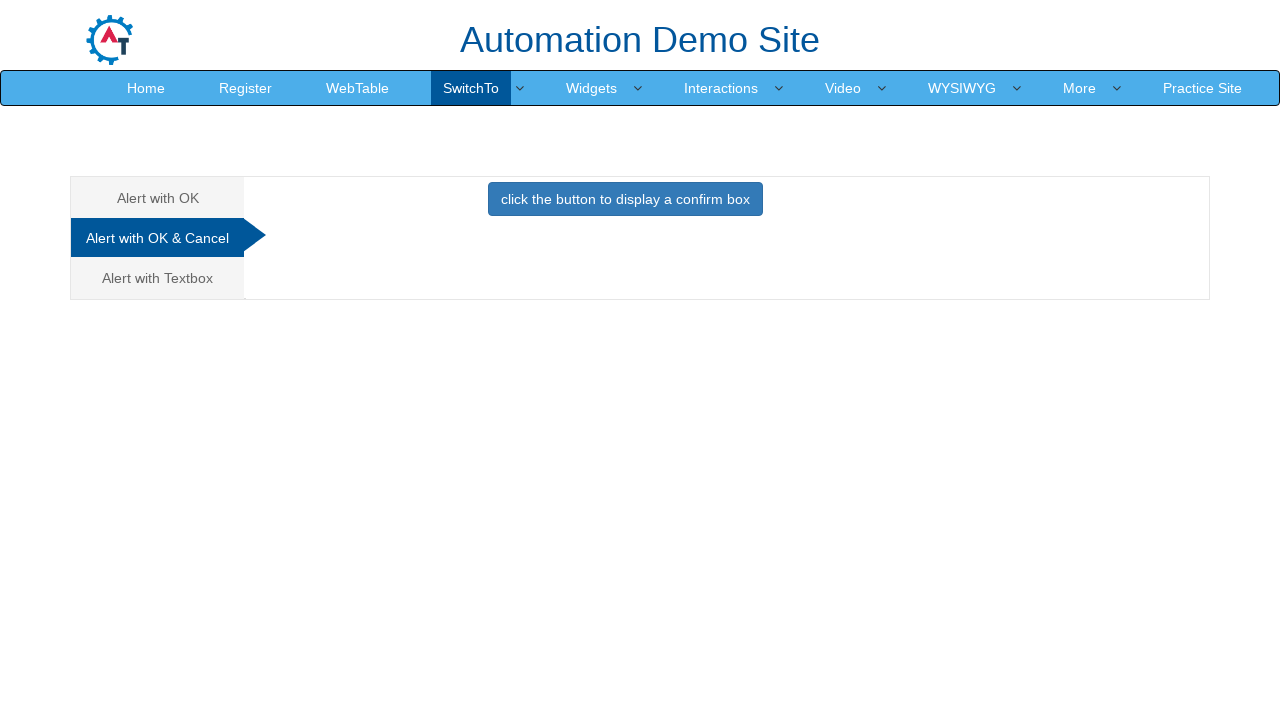

Clicked button to trigger confirm alert at (625, 199) on xpath=//button[@onclick='confirmbox()']
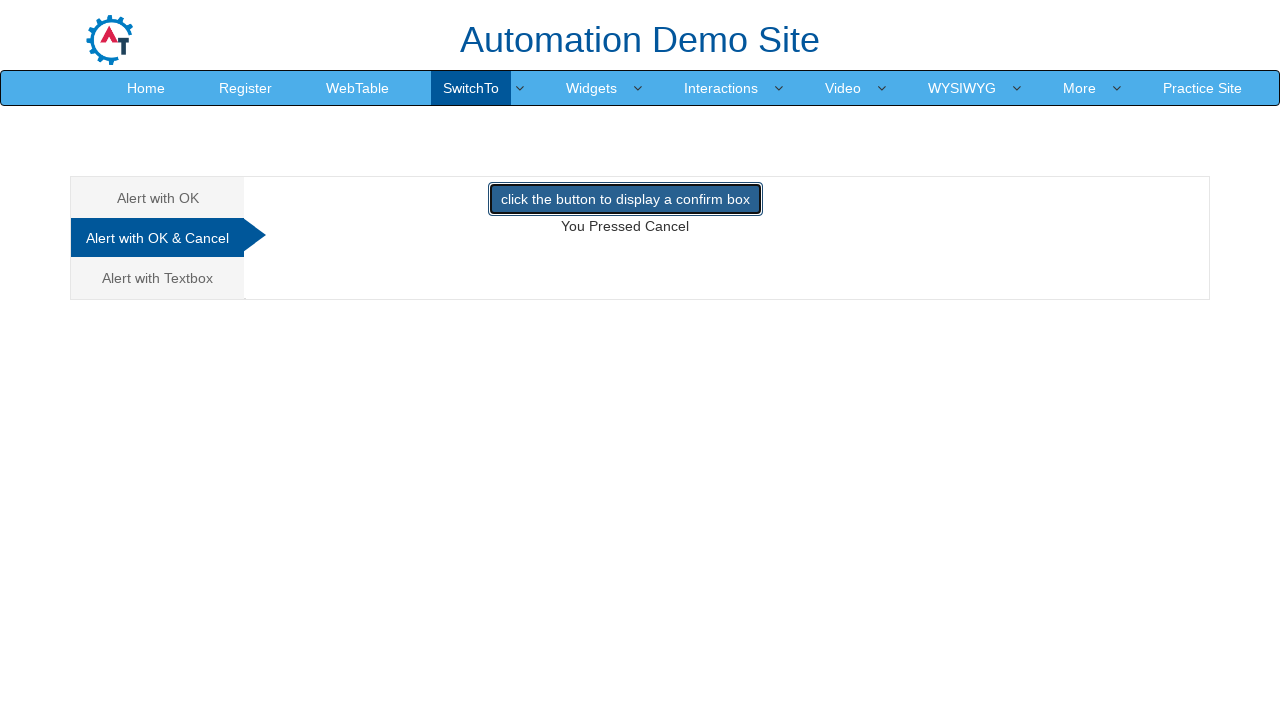

Accepted the confirm alert dialog
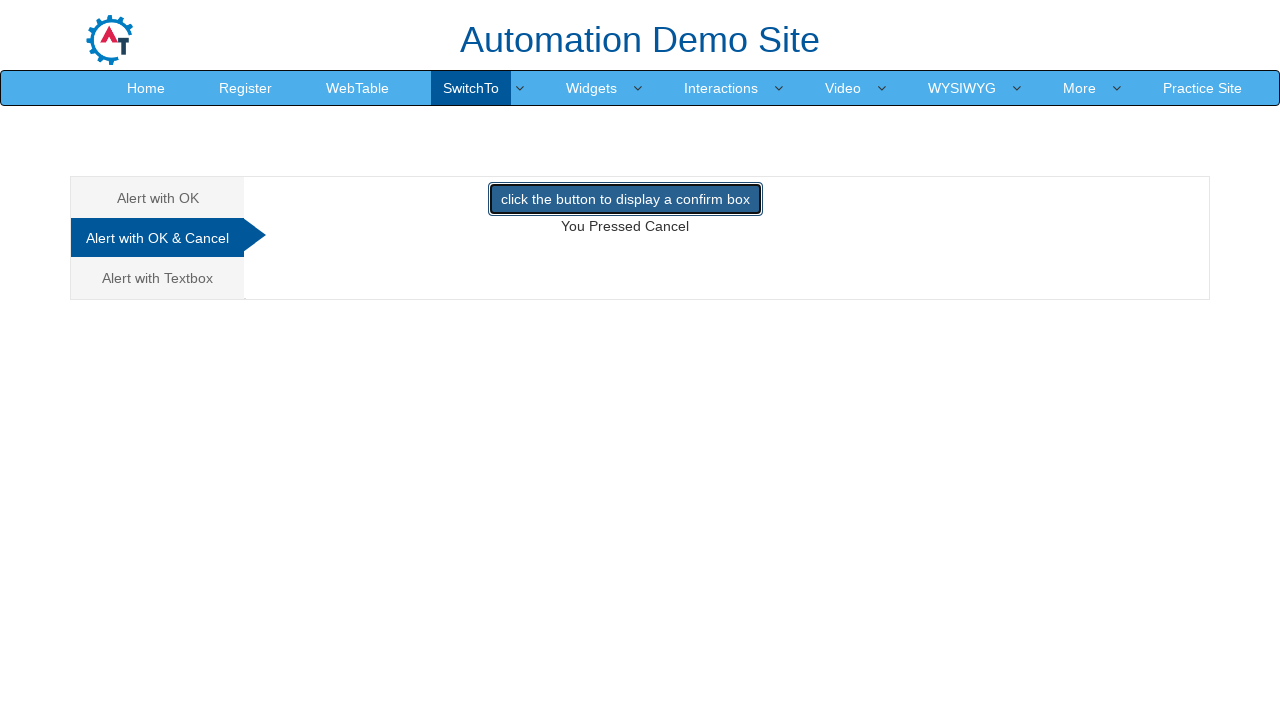

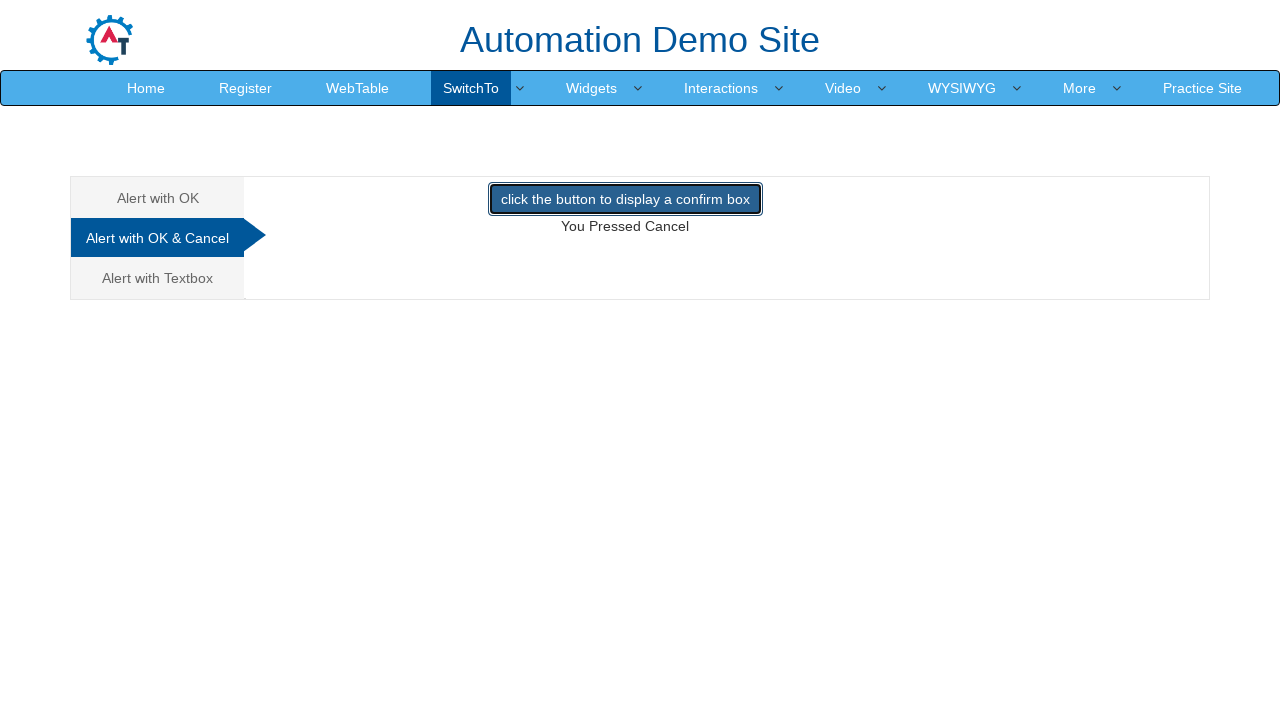